Navigates to the OrangeHRM demo application homepage and waits for it to load

Starting URL: https://opensource-demo.orangehrmlive.com/

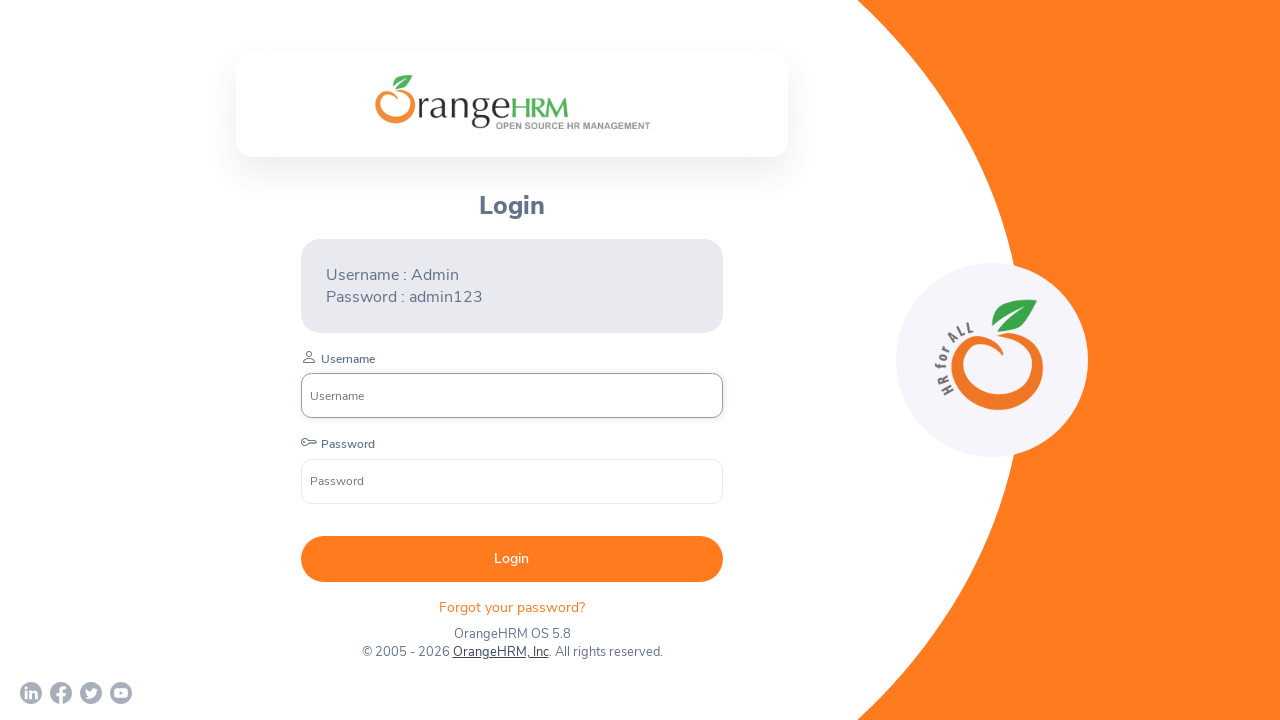

OrangeHRM homepage loaded and login form is visible
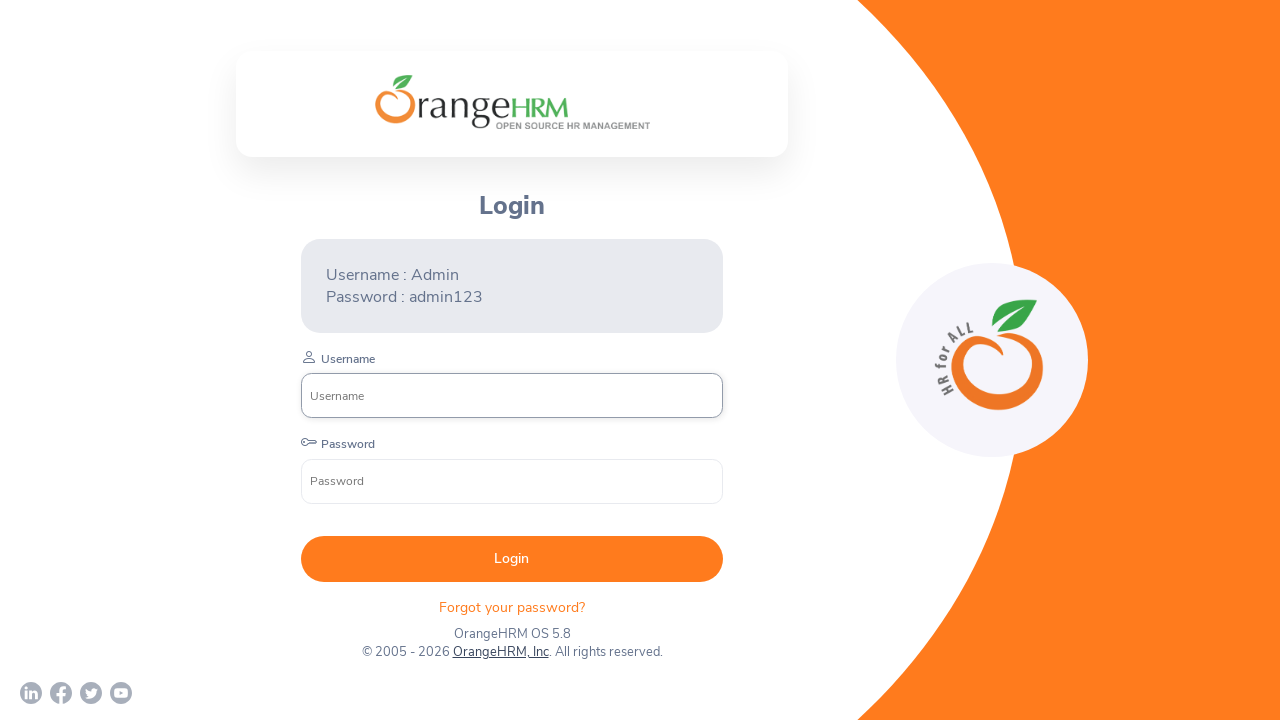

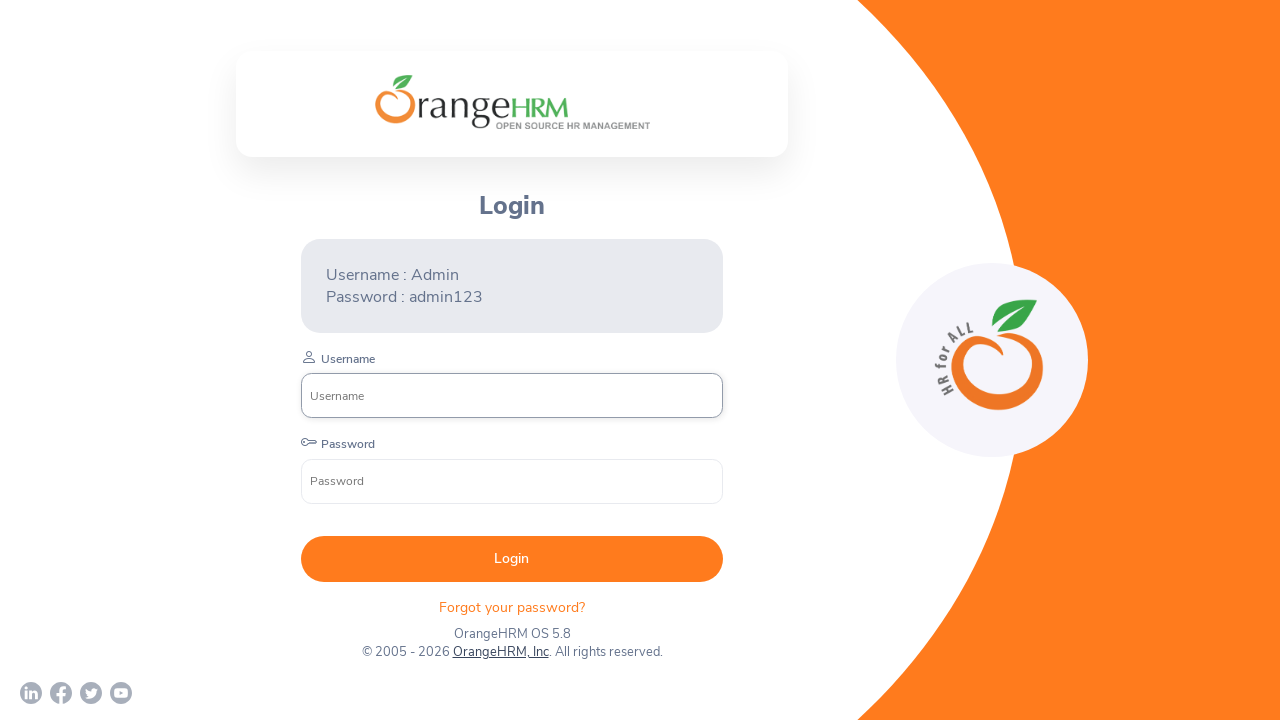